Tests dropdown selection functionality on Semantic UI's dropdown demo page by scrolling to the Selection section and selecting items by index and by name

Starting URL: https://semantic-ui.com/modules/dropdown.html

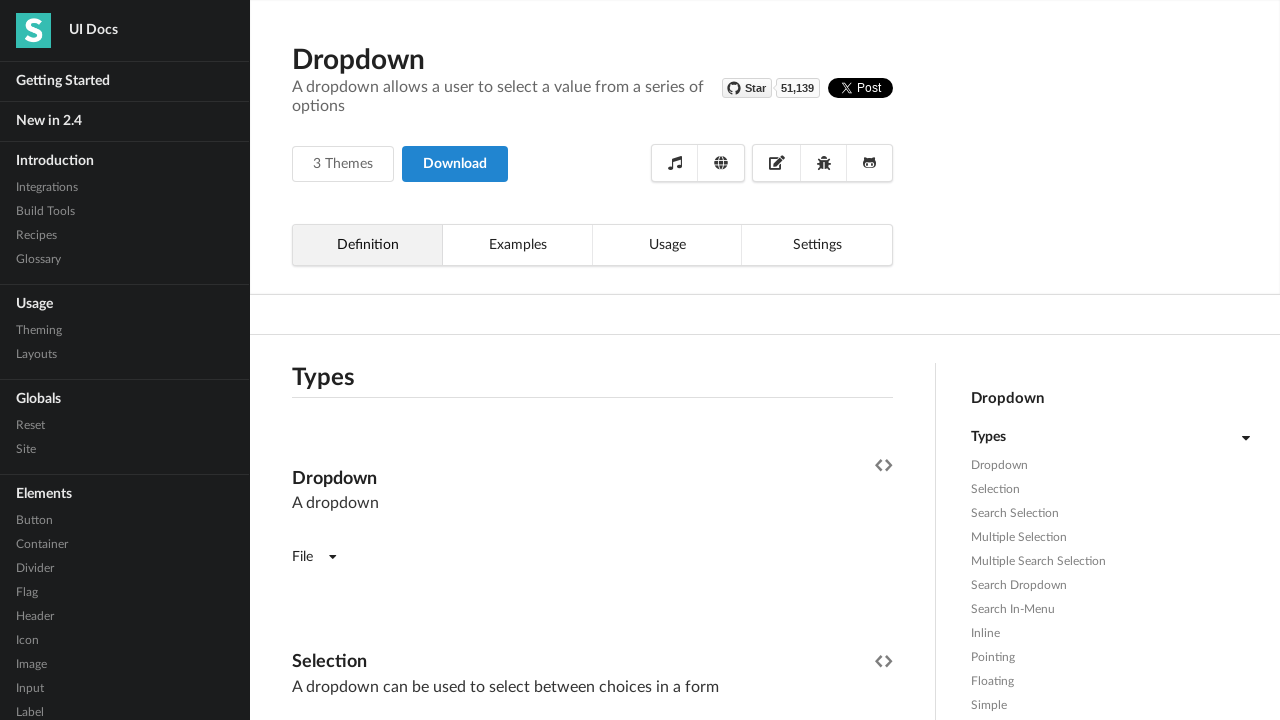

Scrolled to Selection section header
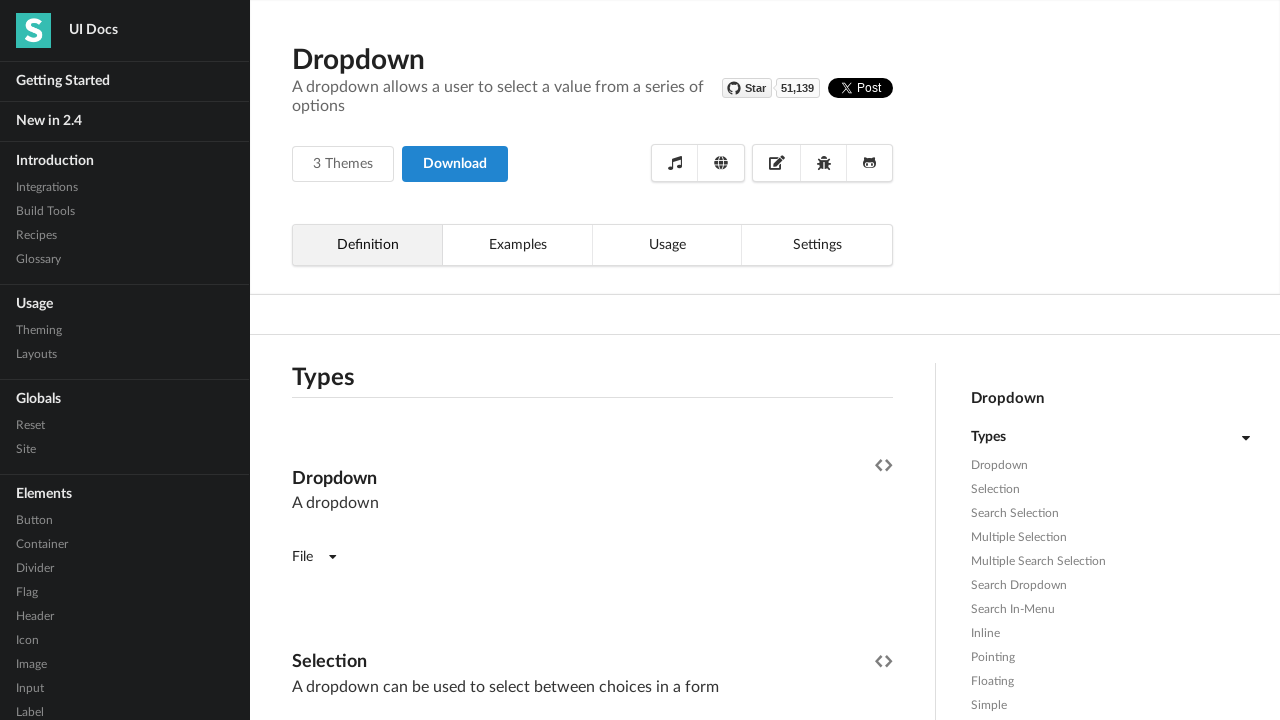

Located gender dropdown element
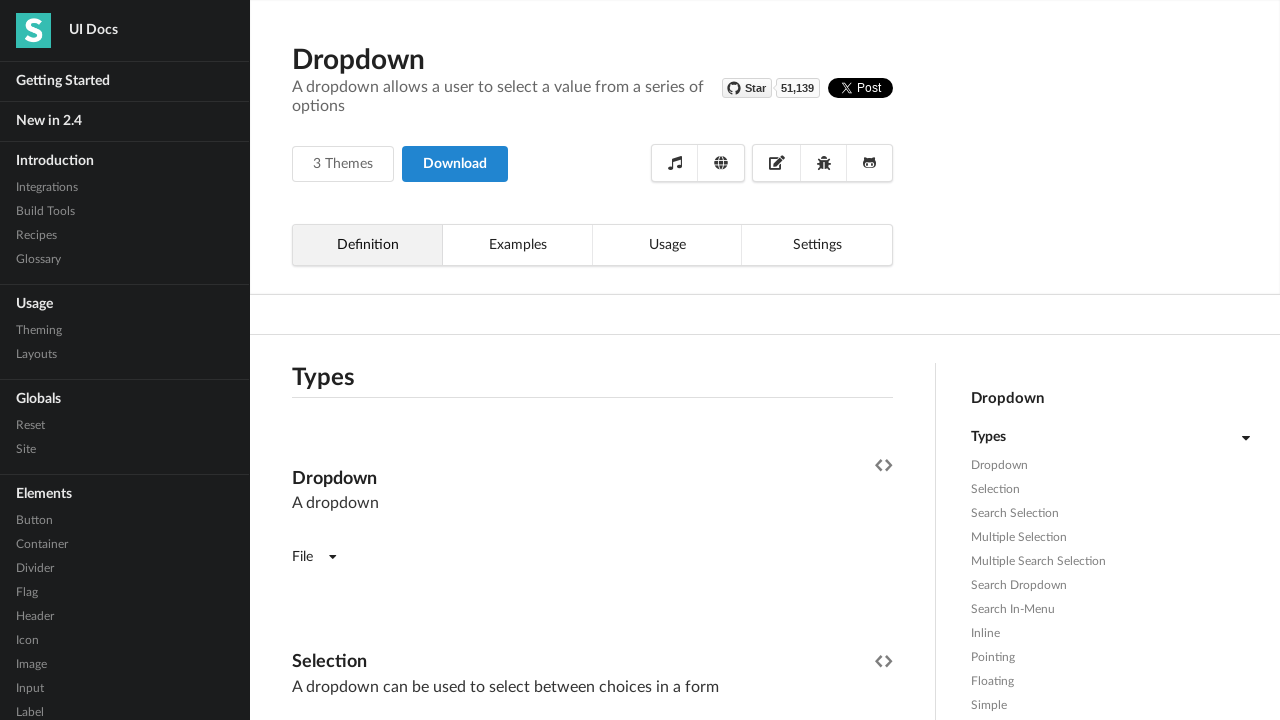

Clicked gender dropdown to open at (390, 361) on xpath=//h4[text()='Selection']/following-sibling::div[2]
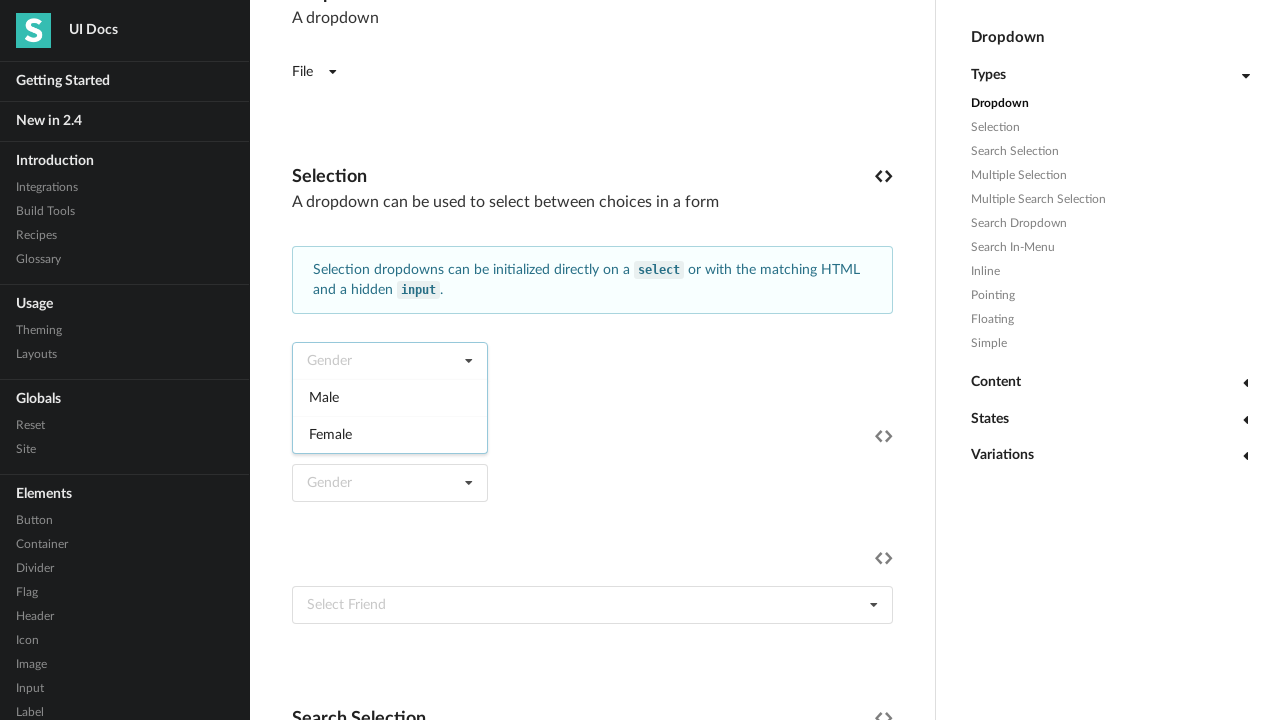

Waited 1000ms for dropdown to open
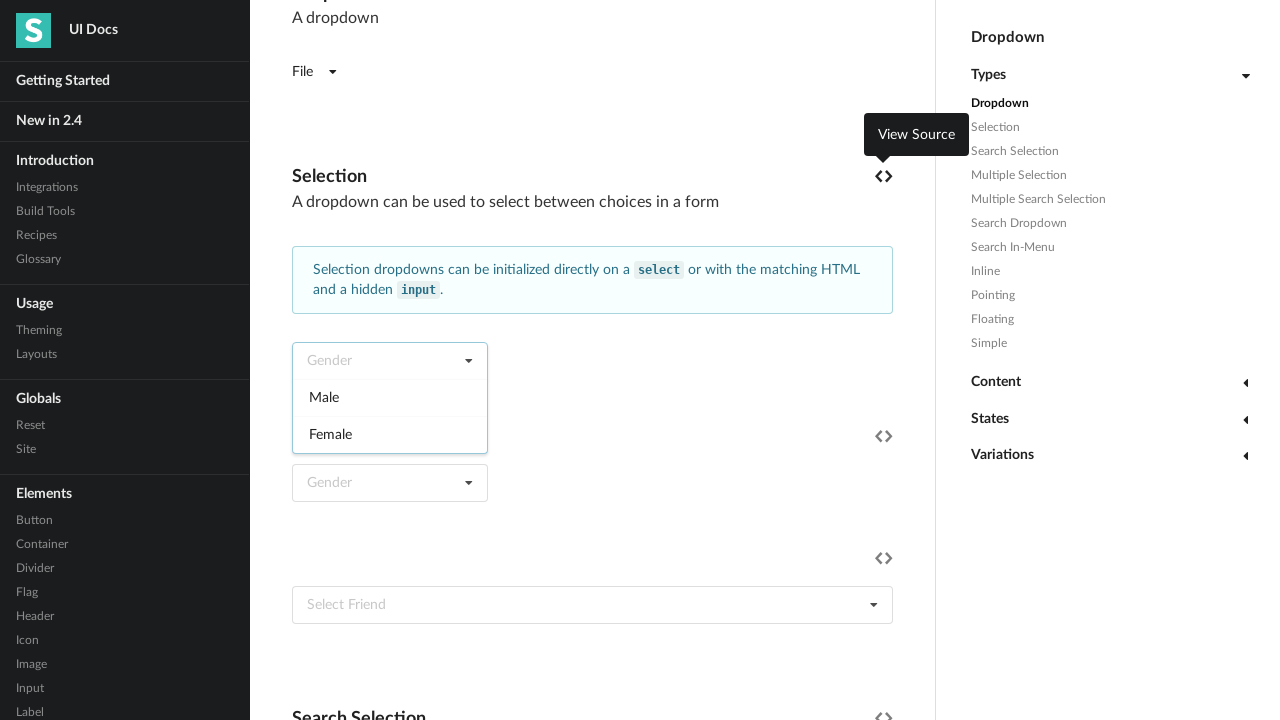

Located dropdown items
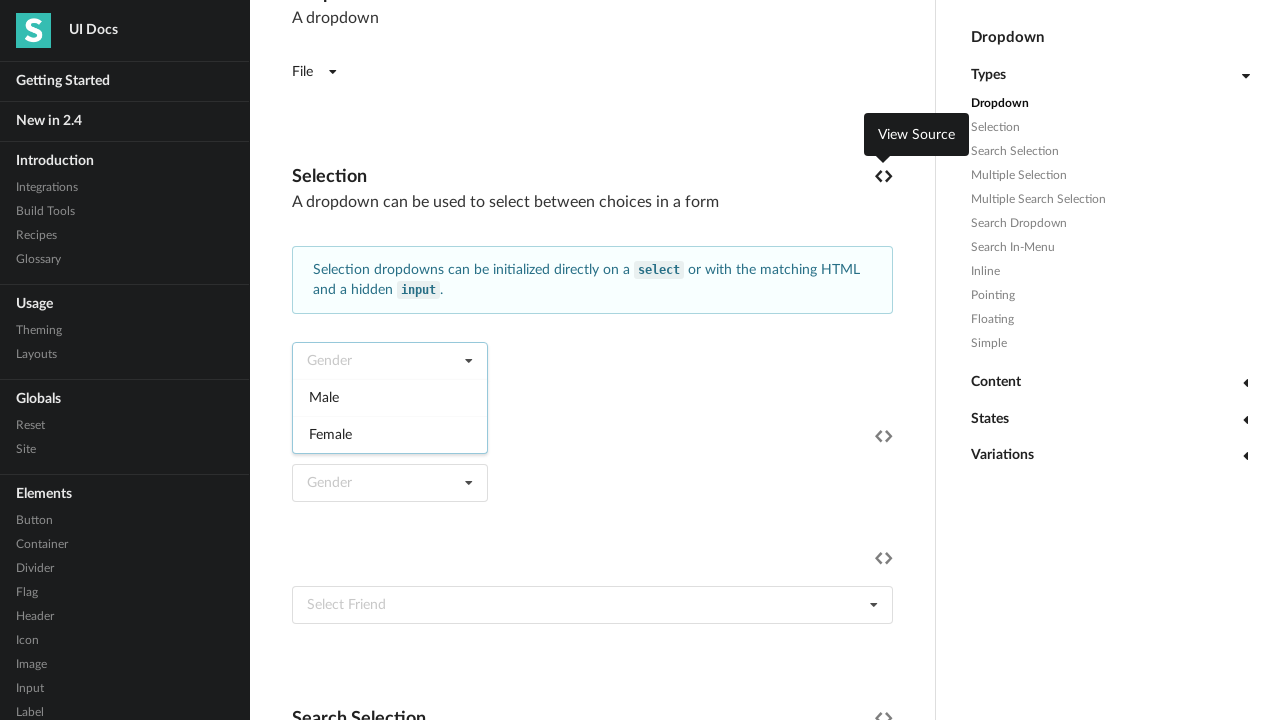

Selected first dropdown item by index at (390, 397) on xpath=//h4[text()='Selection']/following-sibling::div[2]/div[2]/div >> nth=0
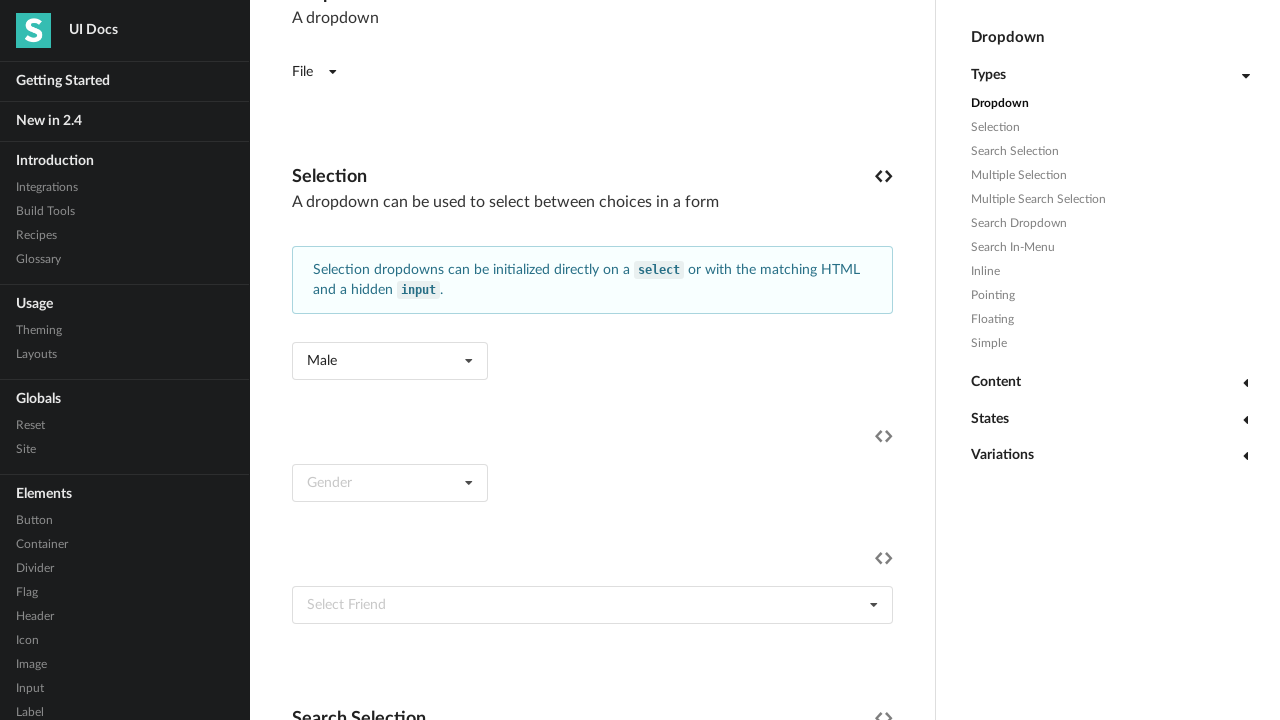

Clicked gender dropdown to open again at (390, 361) on xpath=//h4[text()='Selection']/following-sibling::div[2]
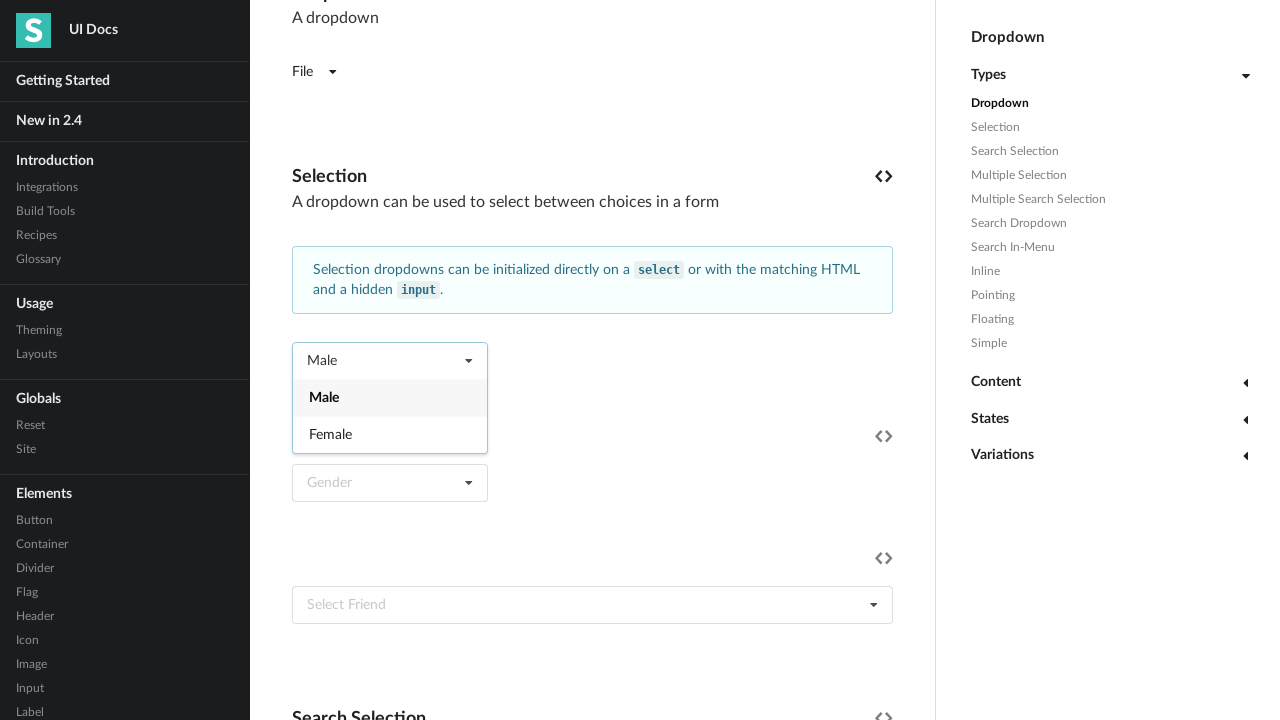

Waited 1000ms for dropdown to open
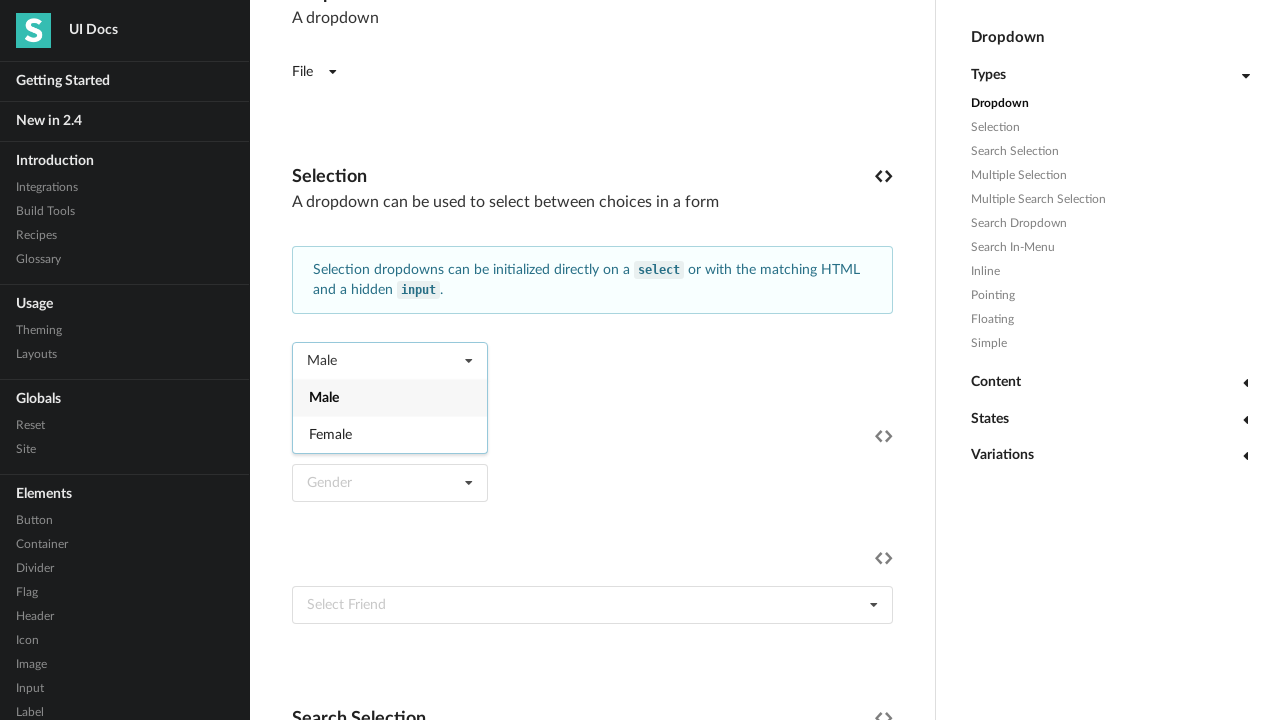

Selected 'Female' item by name from dropdown at (390, 434) on //h4[text()='Selection']/following-sibling::div[2]/div[2]/div >> internal:has-te
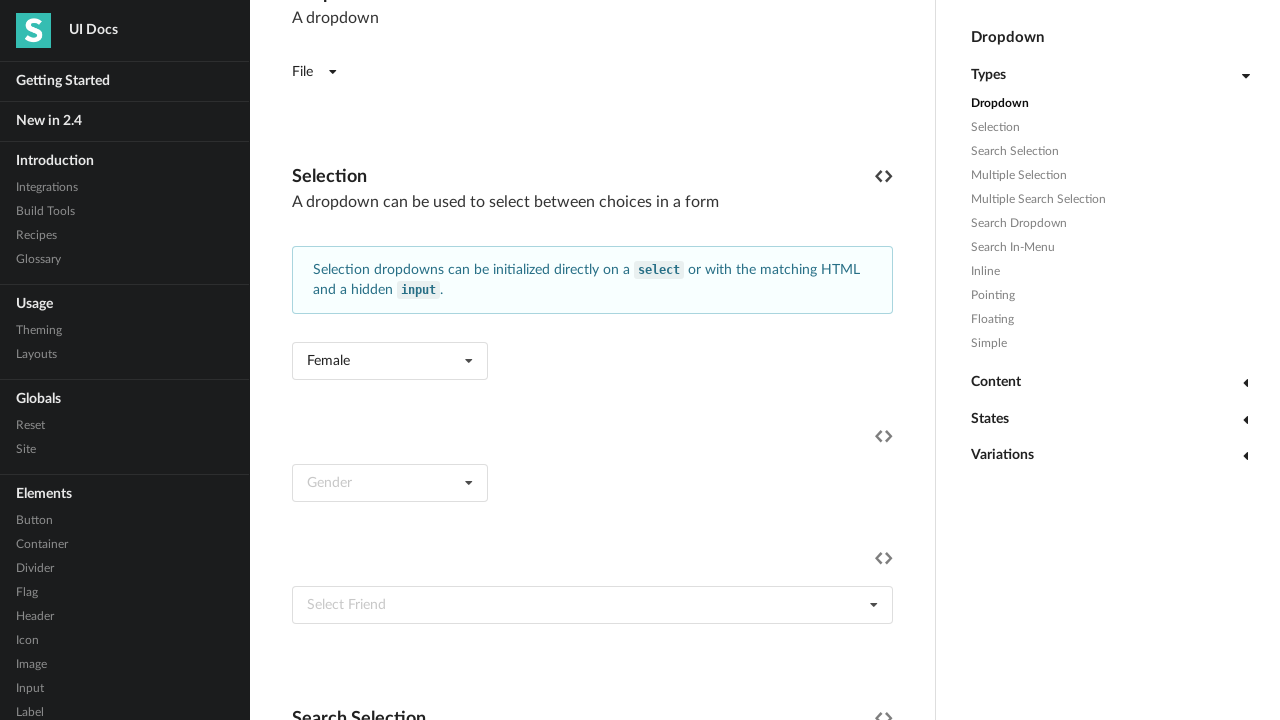

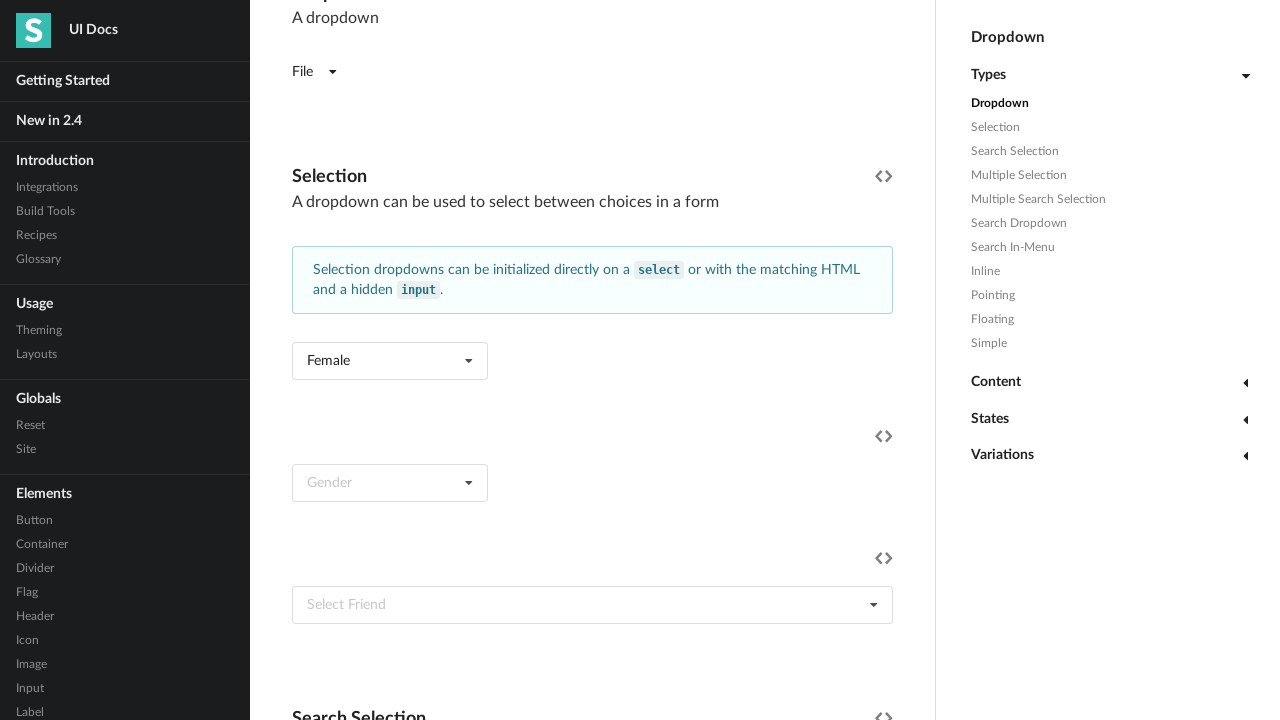